Searches for a GitHub user on a user search application and clicks on their profile link

Starting URL: https://gh-users-search.netlify.app/

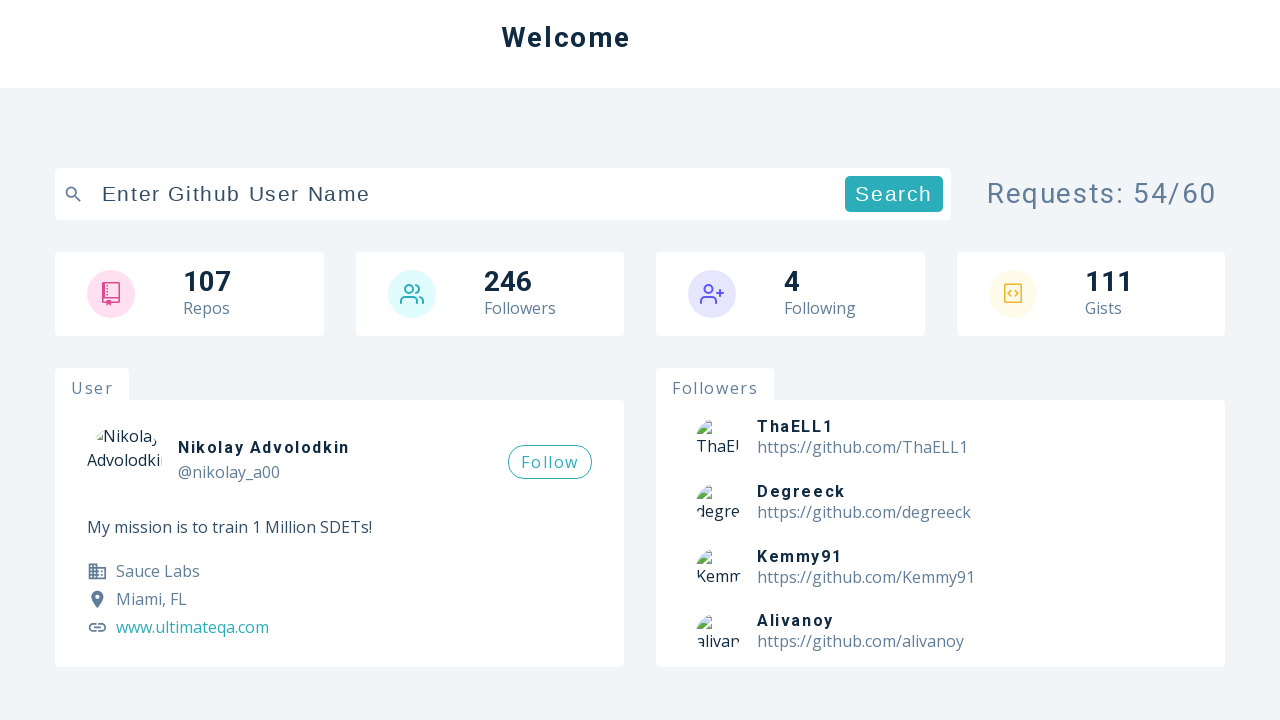

Filled search input with username 'johndoe123' on input[type='search'], input[type='text'], input
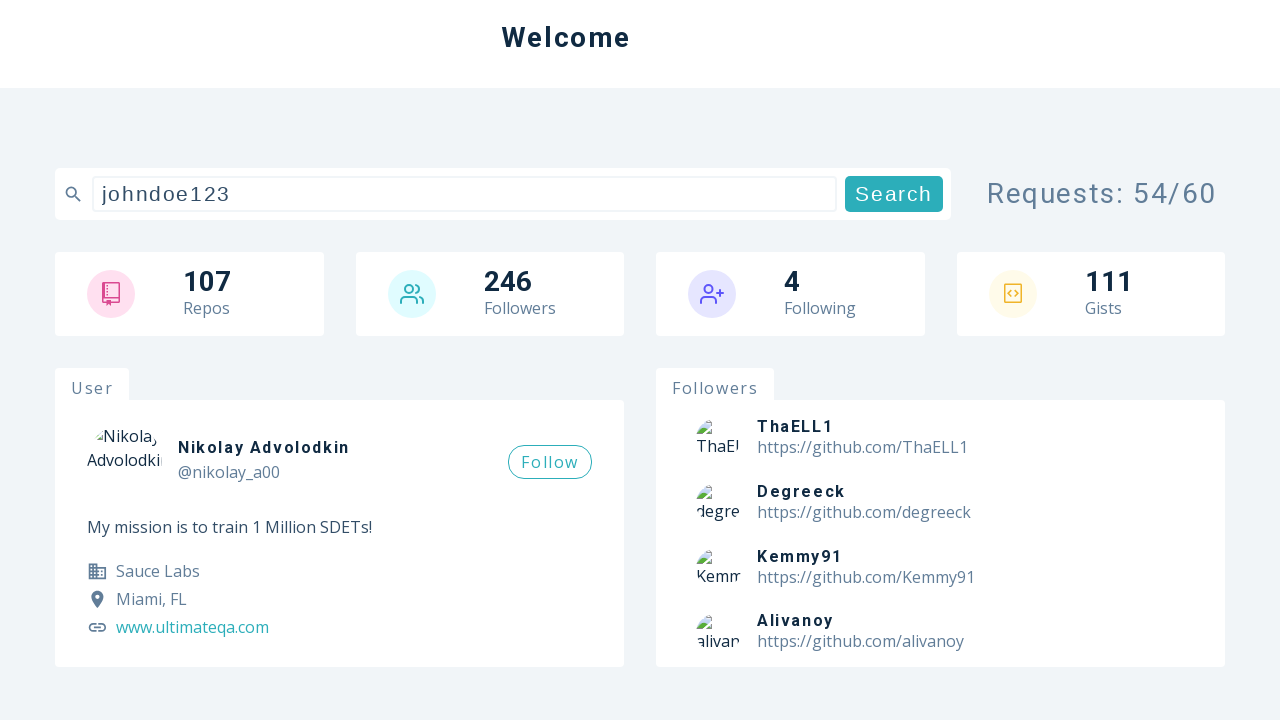

Pressed Enter to submit search on input[type='search'], input[type='text'], input
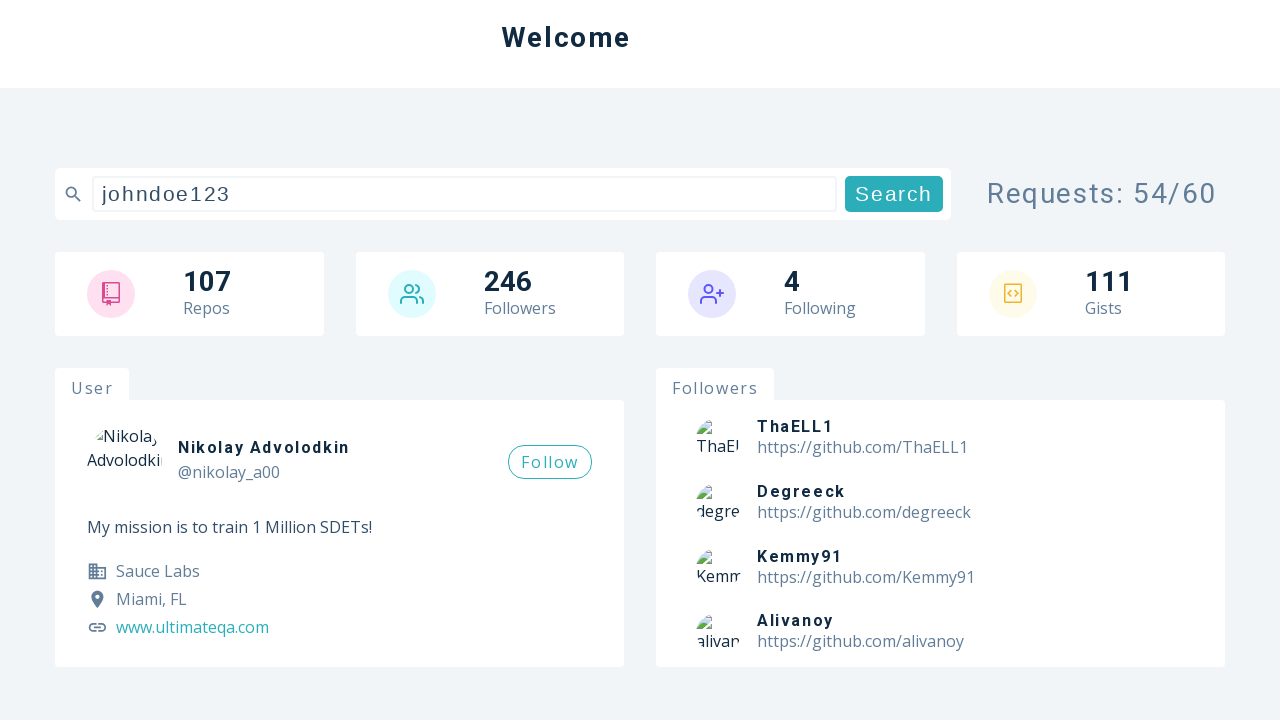

User profile link appeared in search results
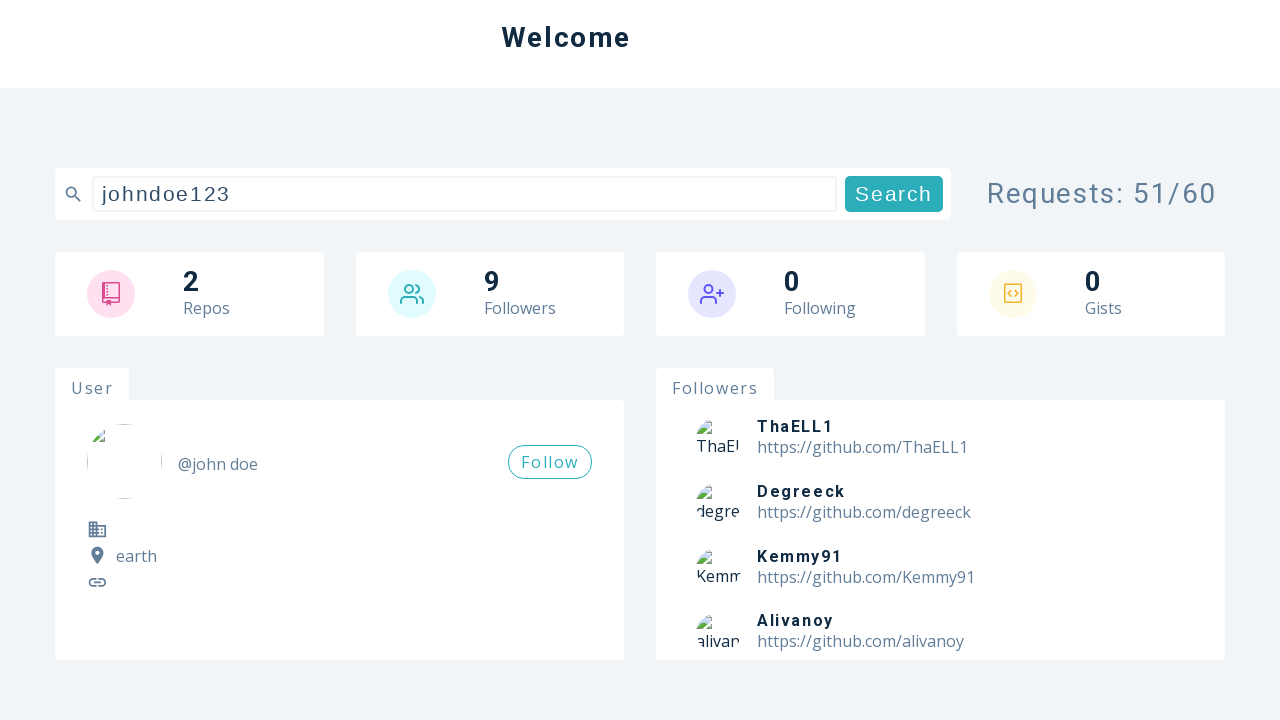

Clicked on johndoe123 profile link at (550, 462) on xpath=//article/header/a[contains(@href, 'johndoe123')]
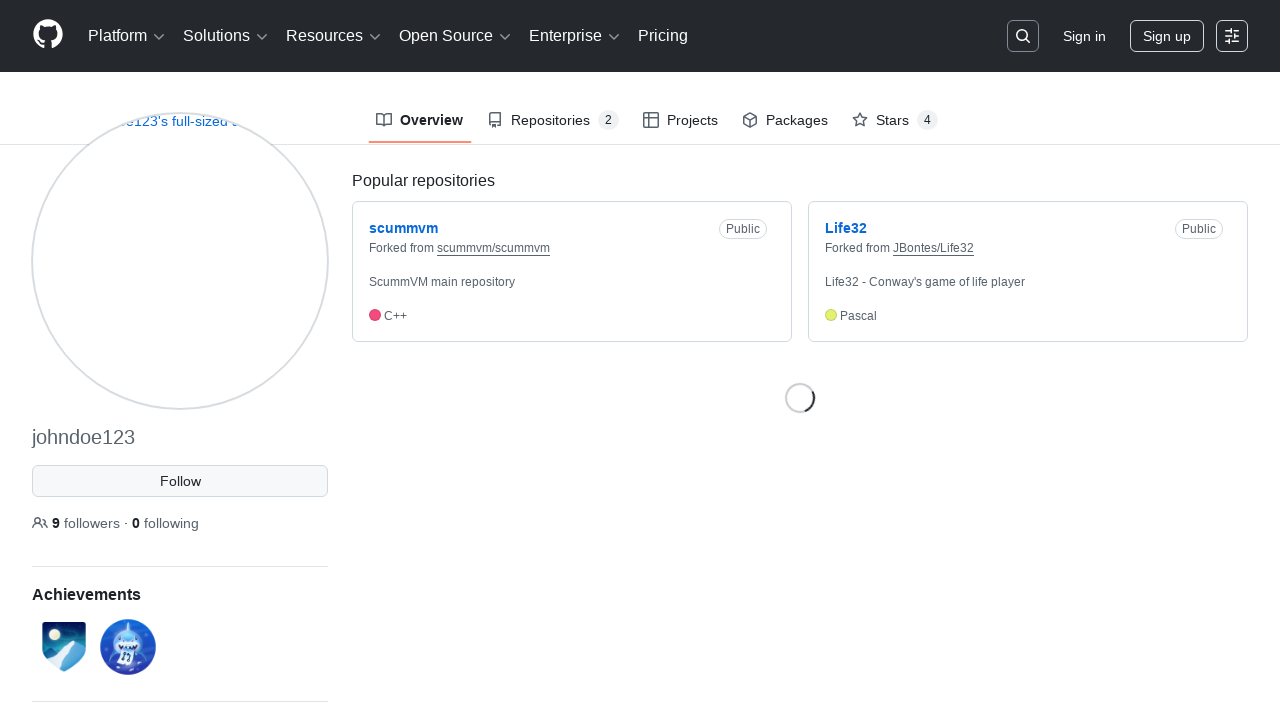

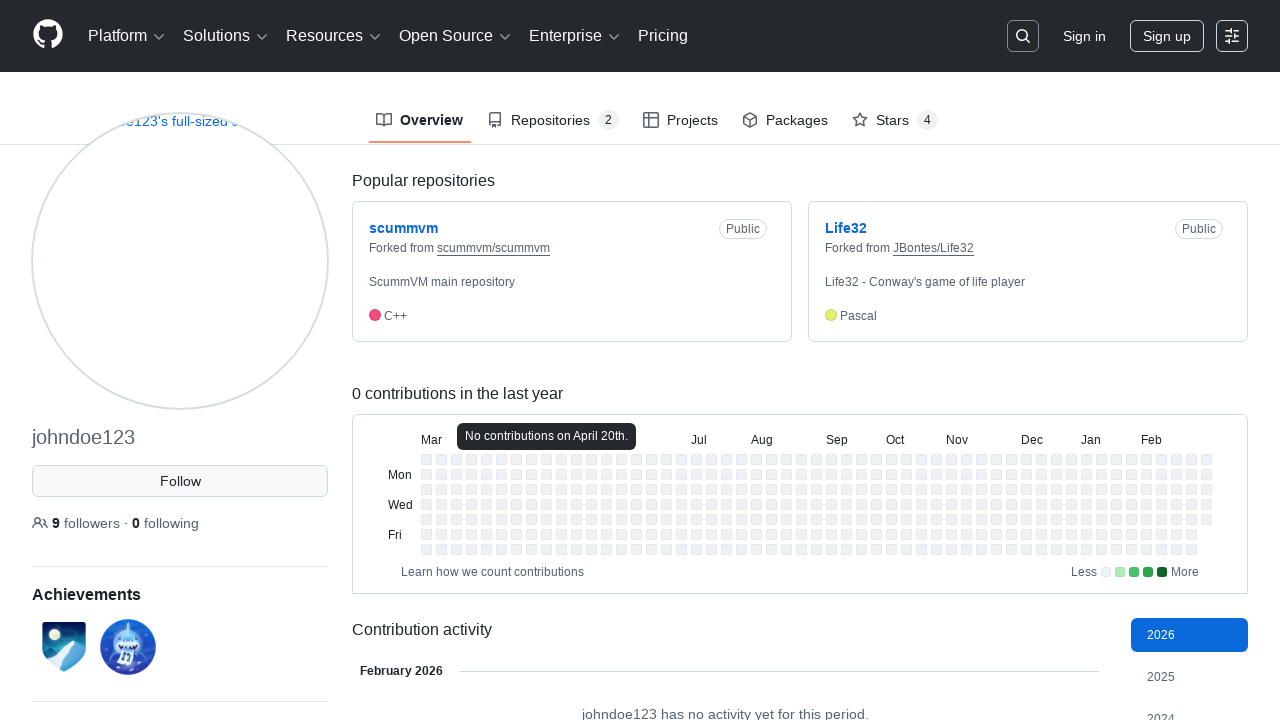